Tests the registration form by clicking the register link and filling in a username

Starting URL: https://www.redmine.org/

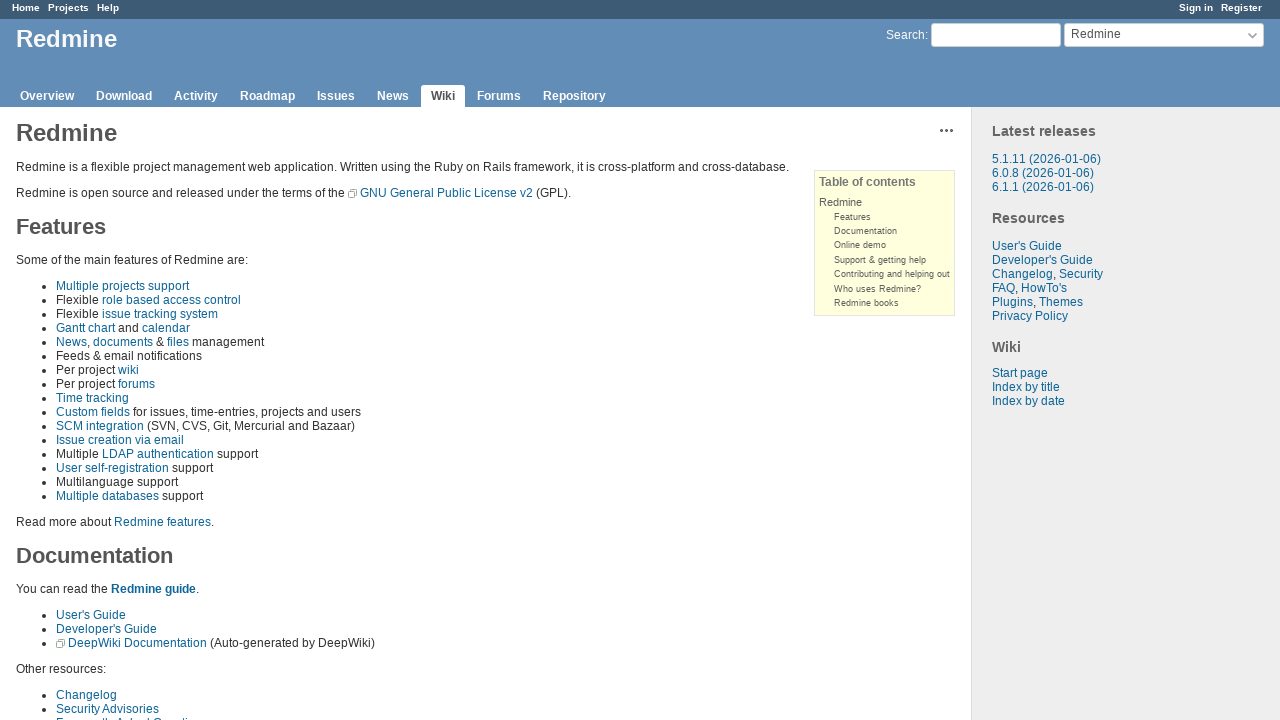

Clicked register link at (1242, 8) on xpath=//*[@id="account"]/ul/li[2]/a
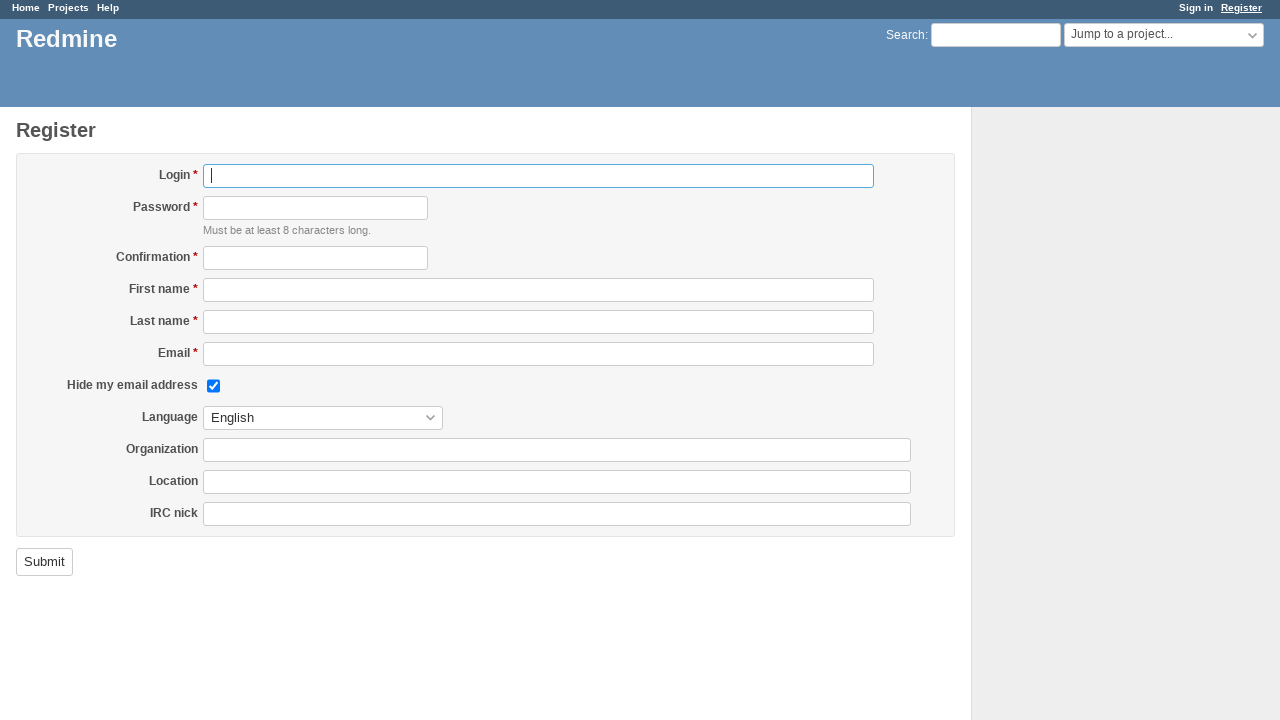

Filled in username field with 'testuser456' on //*[@id="user_login"]
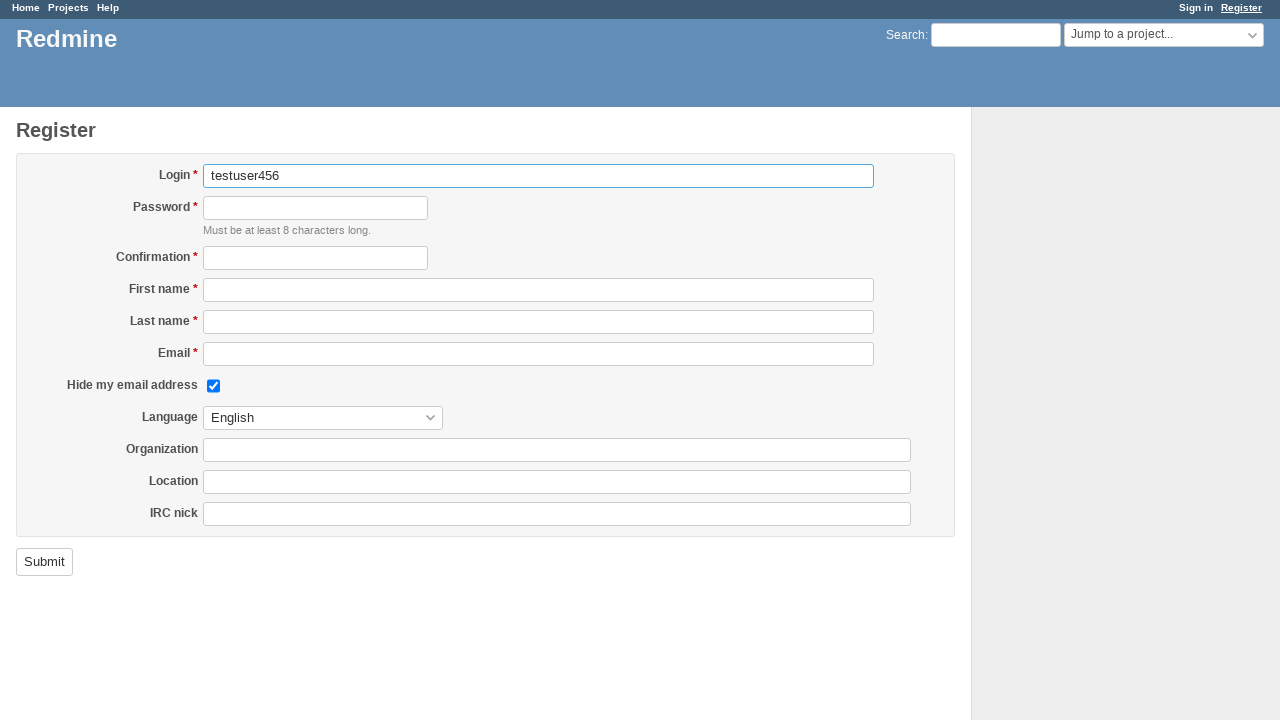

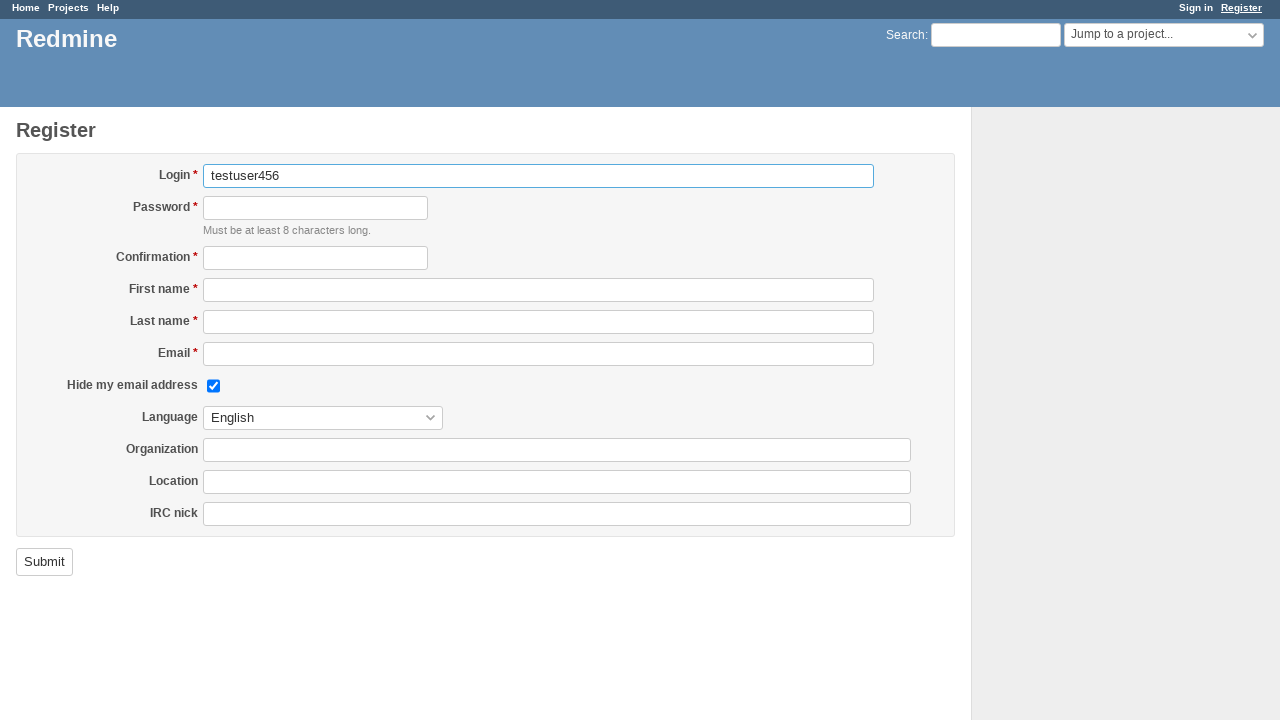